Tests drag and drop functionality by dragging an element into a droppable target area

Starting URL: https://jqueryui.com/droppable/

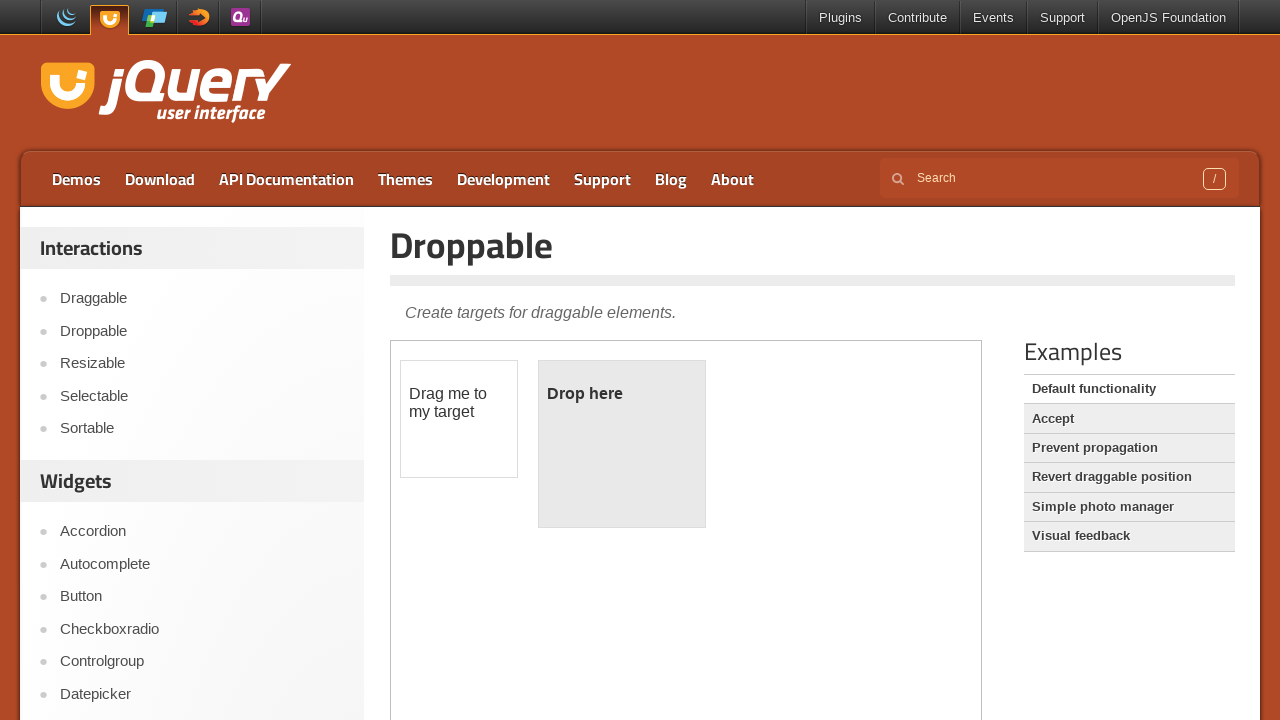

Waited for draggable element to be visible in iframe
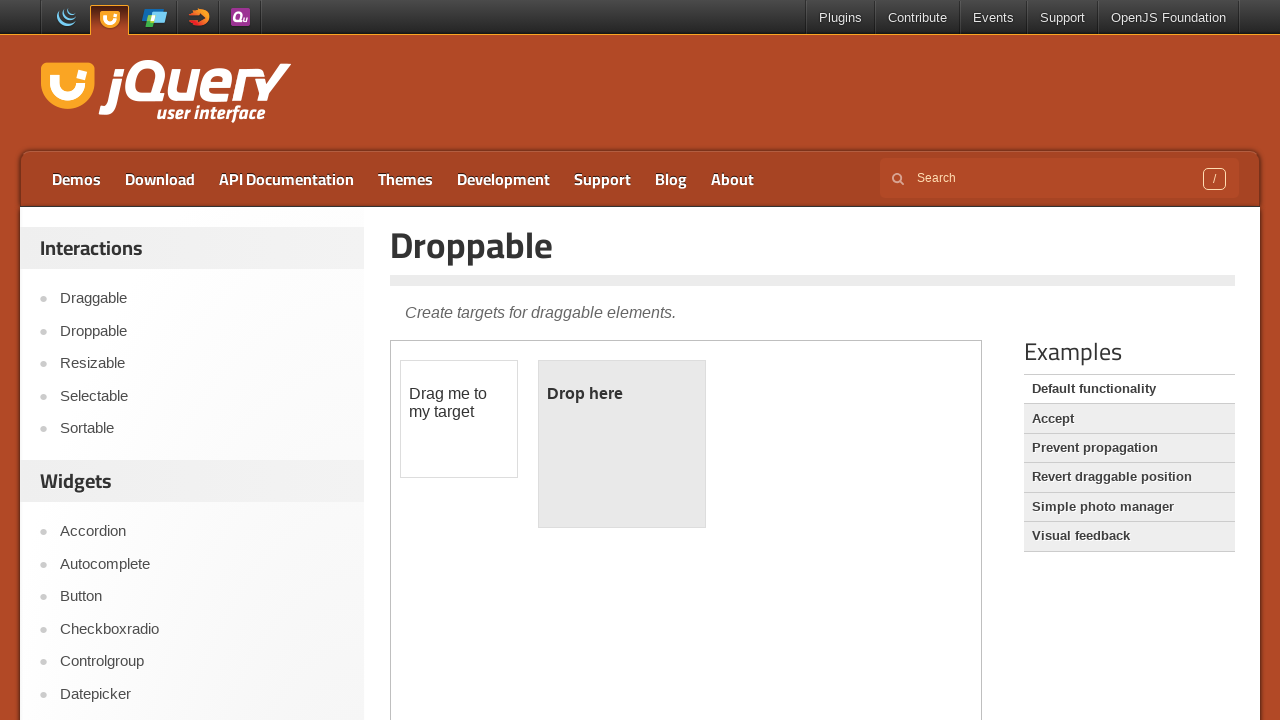

Selected the iframe containing the drag and drop demo
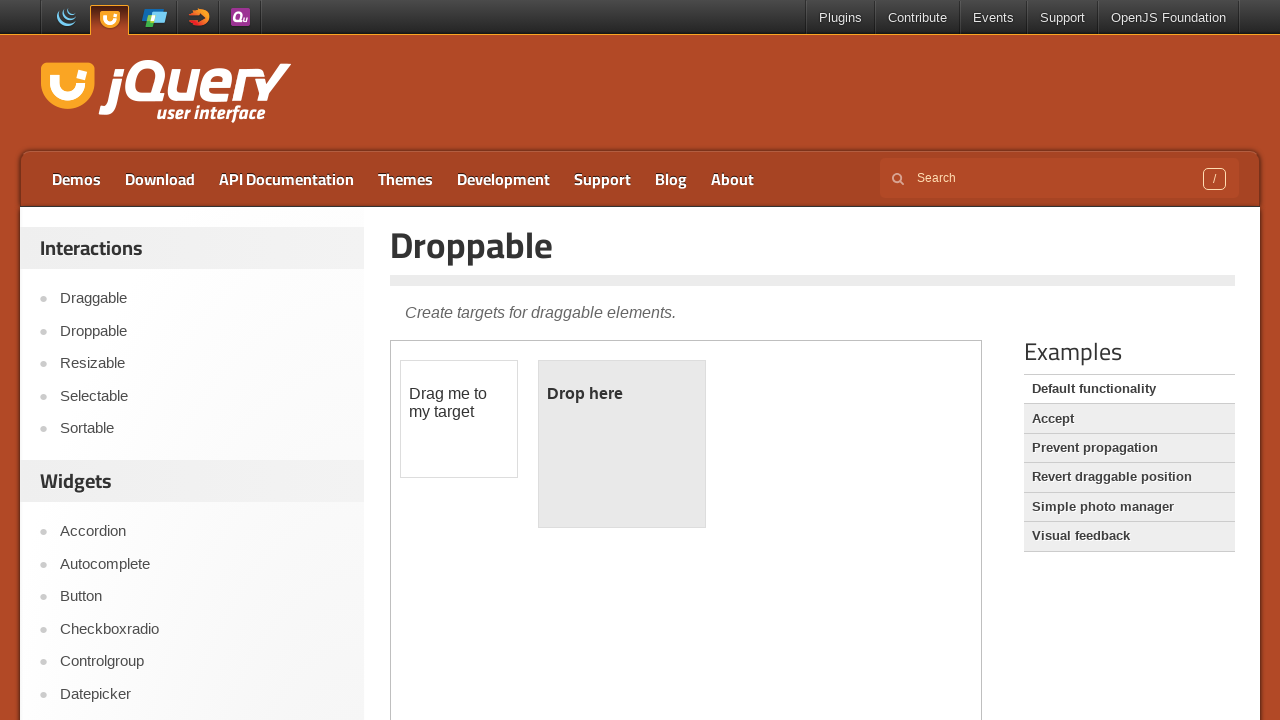

Located the draggable source element
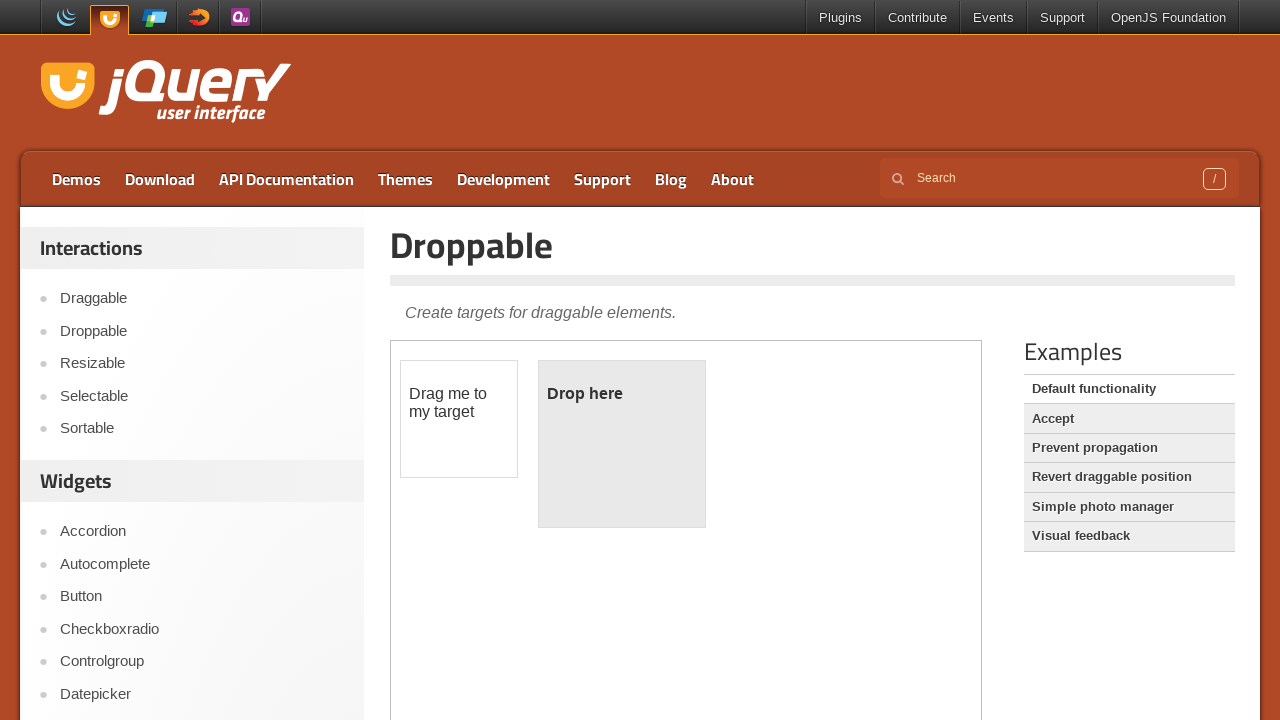

Located the droppable target element
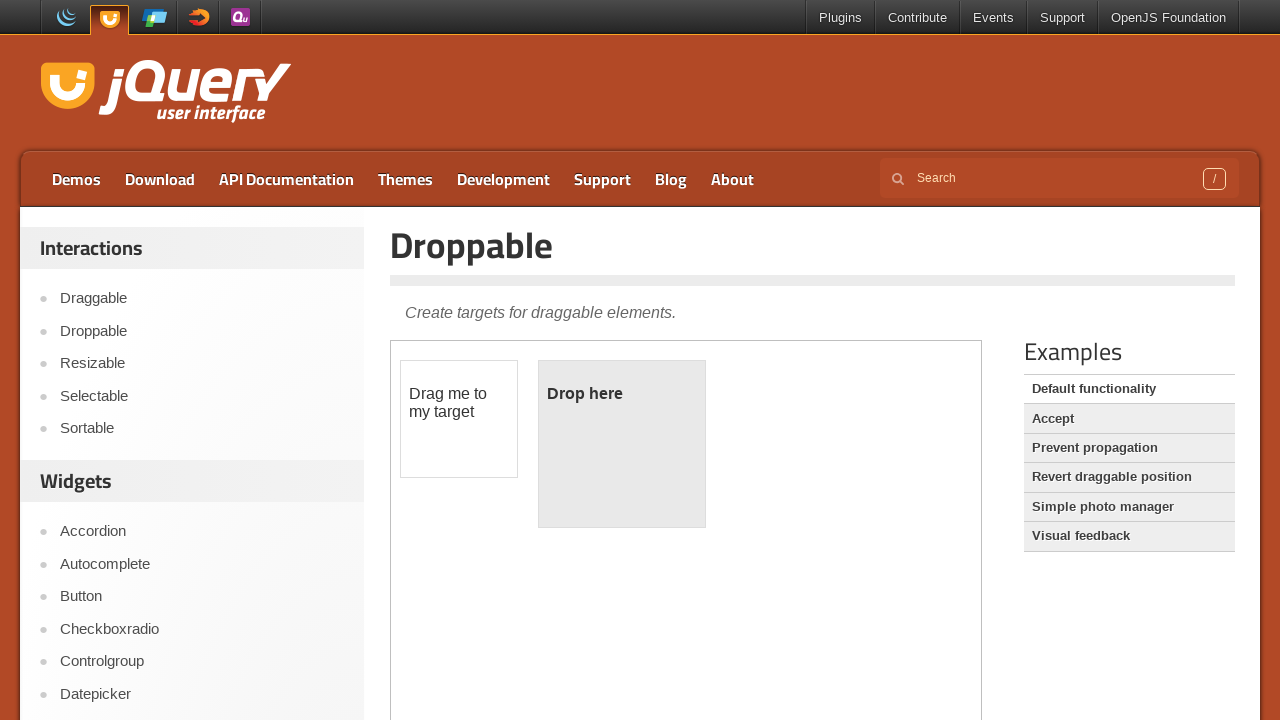

Dragged the source element onto the target droppable area at (622, 444)
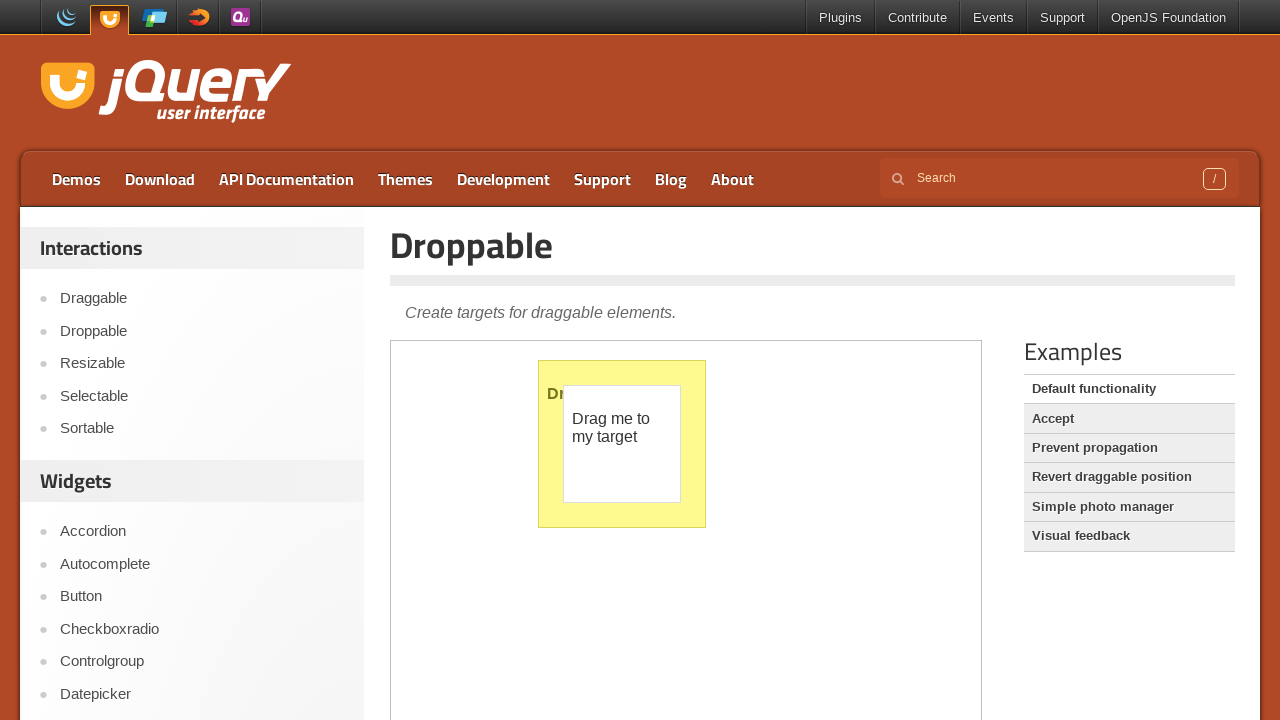

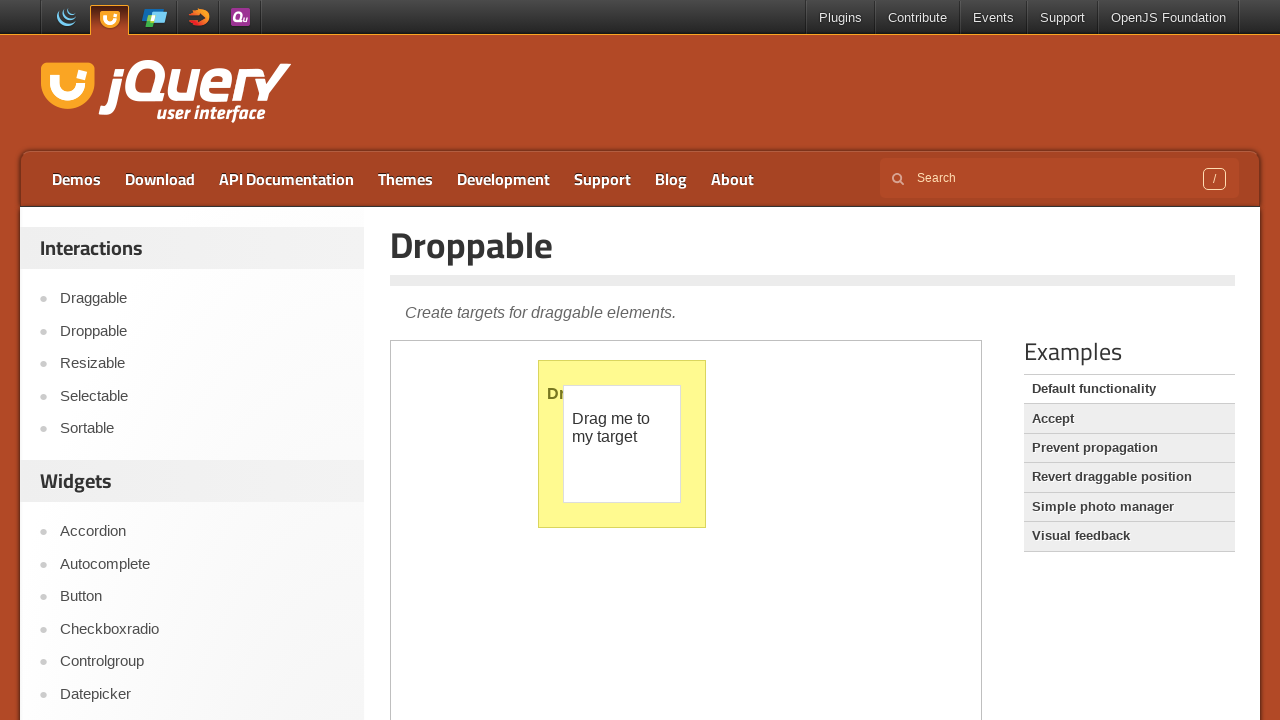